Navigates to SpiceJet booking website and interacts with the departure date calendar by setting a specific date value.

Starting URL: https://beta.spicejet.com/

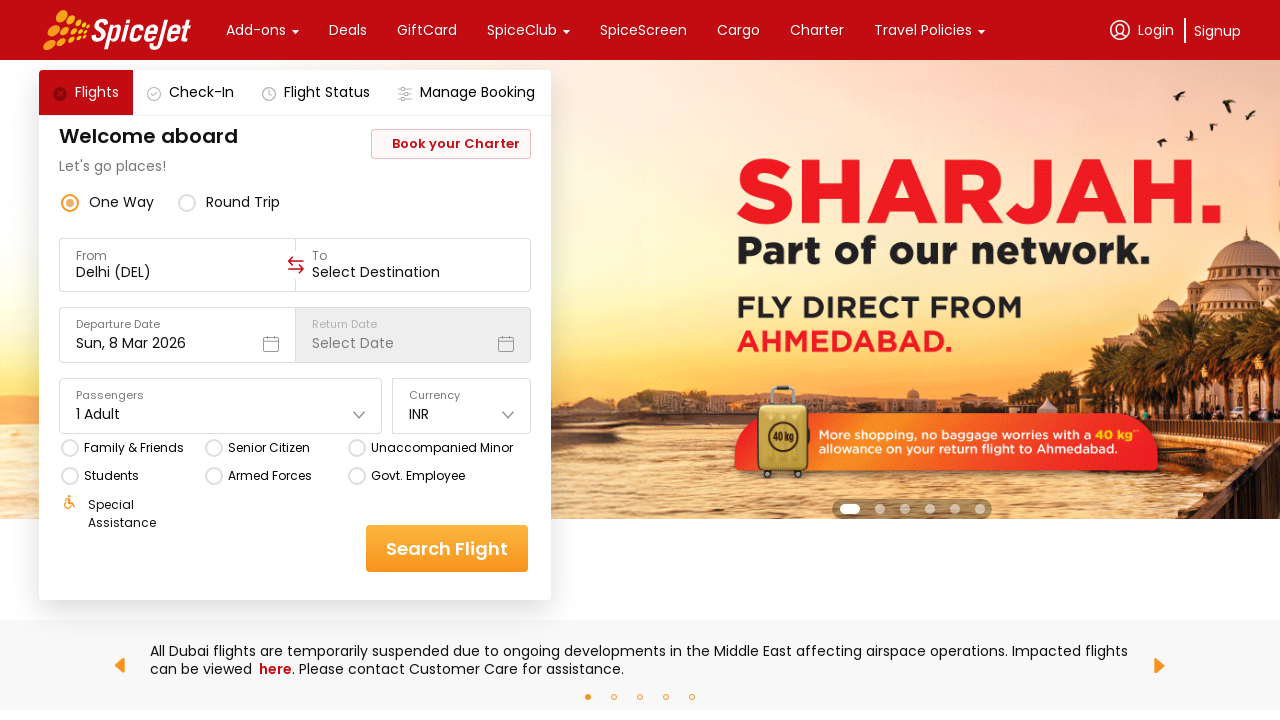

Waited for page to load with networkidle state
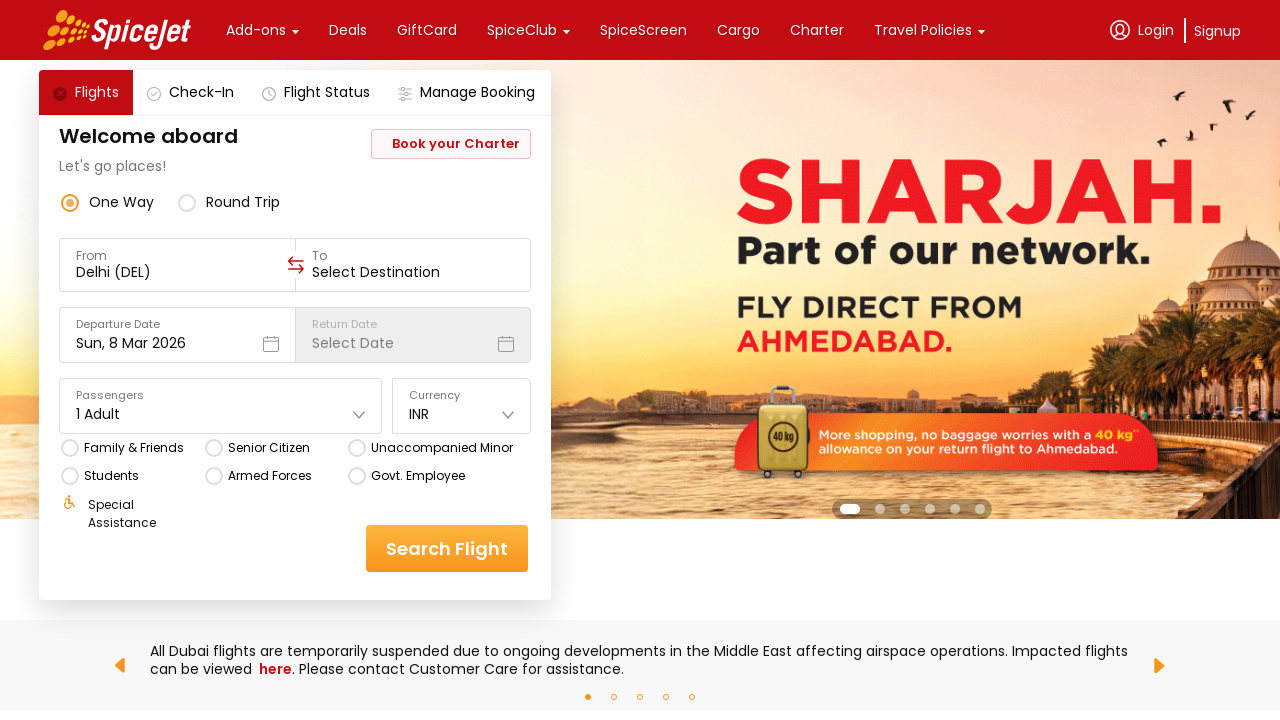

Clicked on departure date field to open calendar at (177, 335) on div[data-testid='departure-date-dropdown-label-test-id']
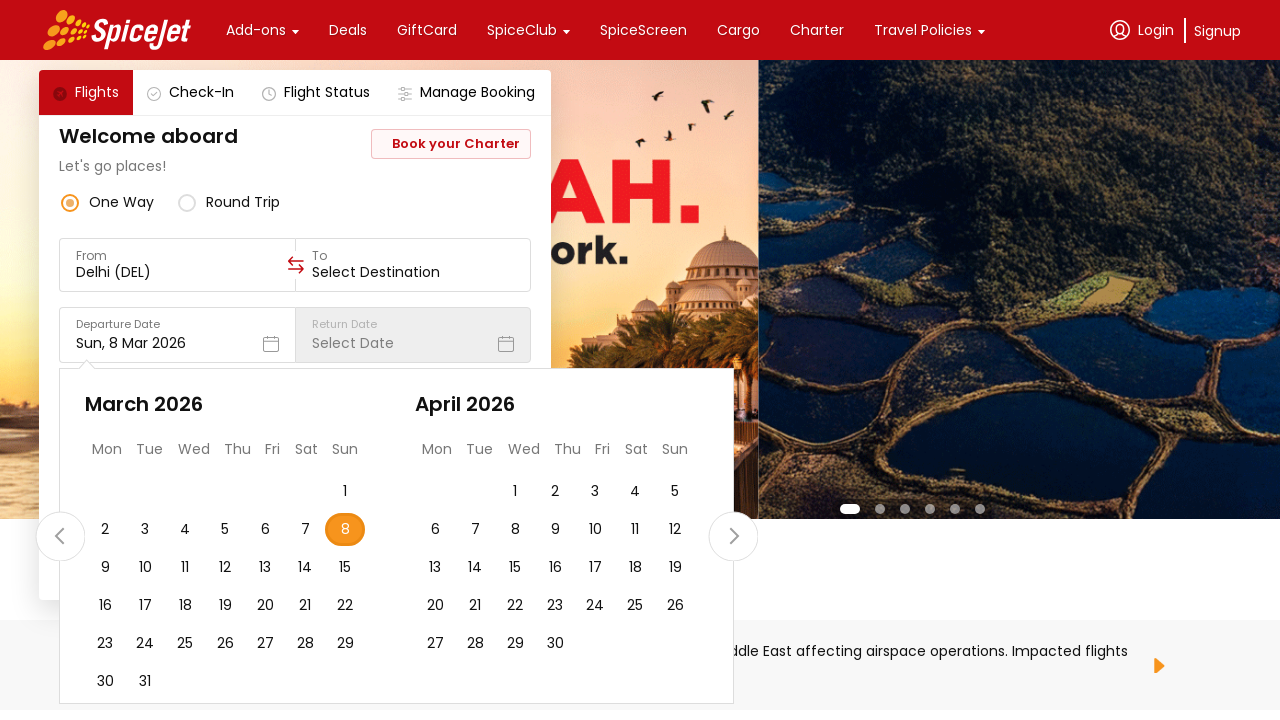

Calendar widget appeared on the page
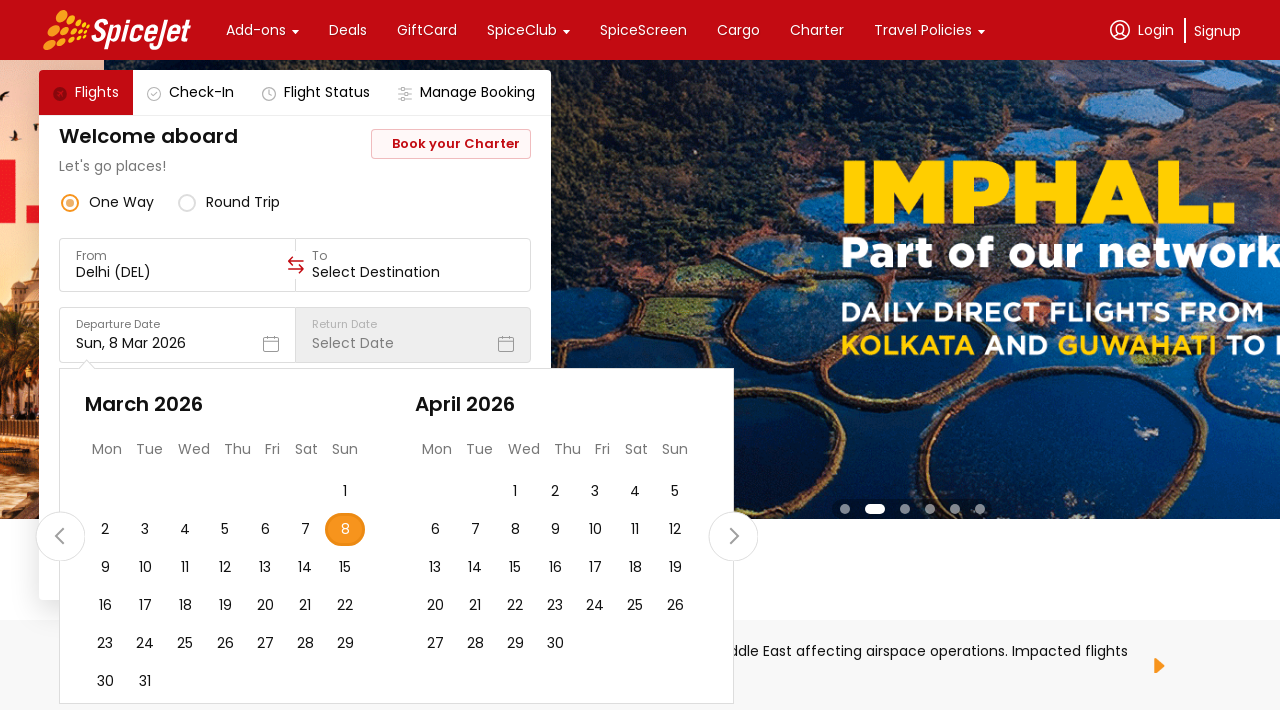

Selected day 15 from the departure date calendar at (345, 568) on div[data-testid='undefined-calendar-day-15']
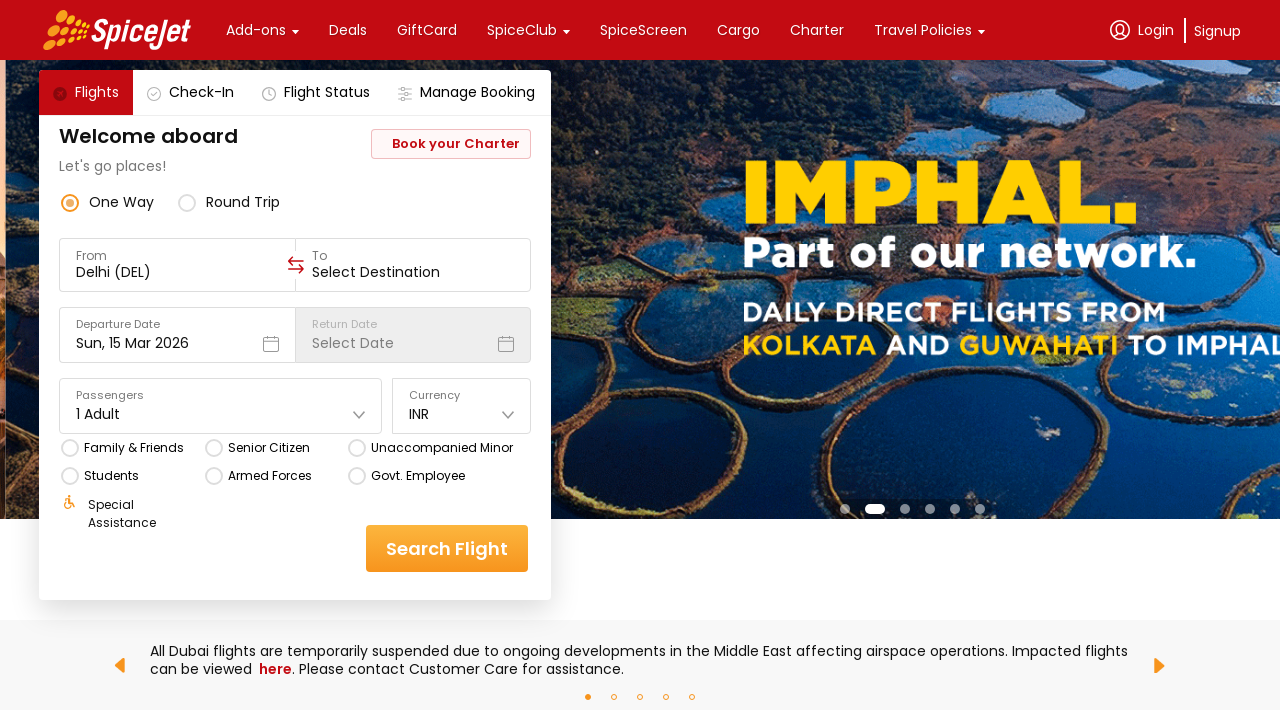

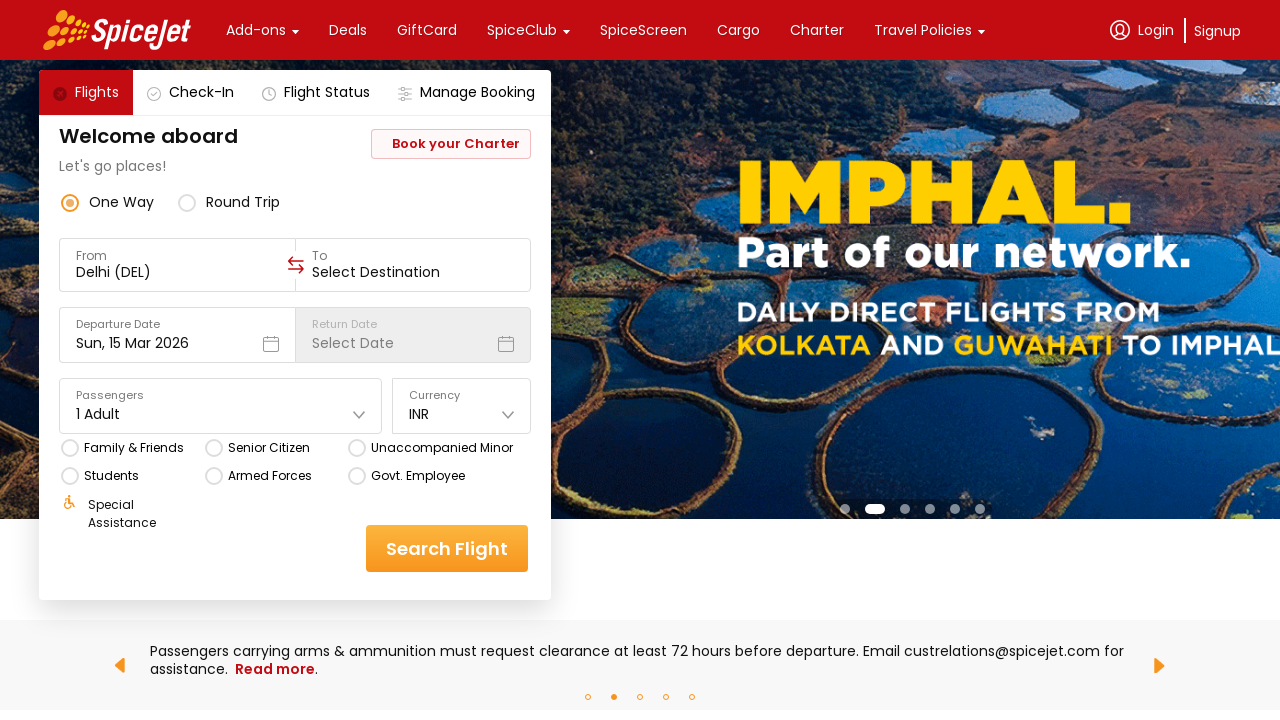